Tests currency conversion functionality on the Brazilian Central Bank website by entering a BRL amount and converting it to USD and EUR

Starting URL: https://www.bcb.gov.br/

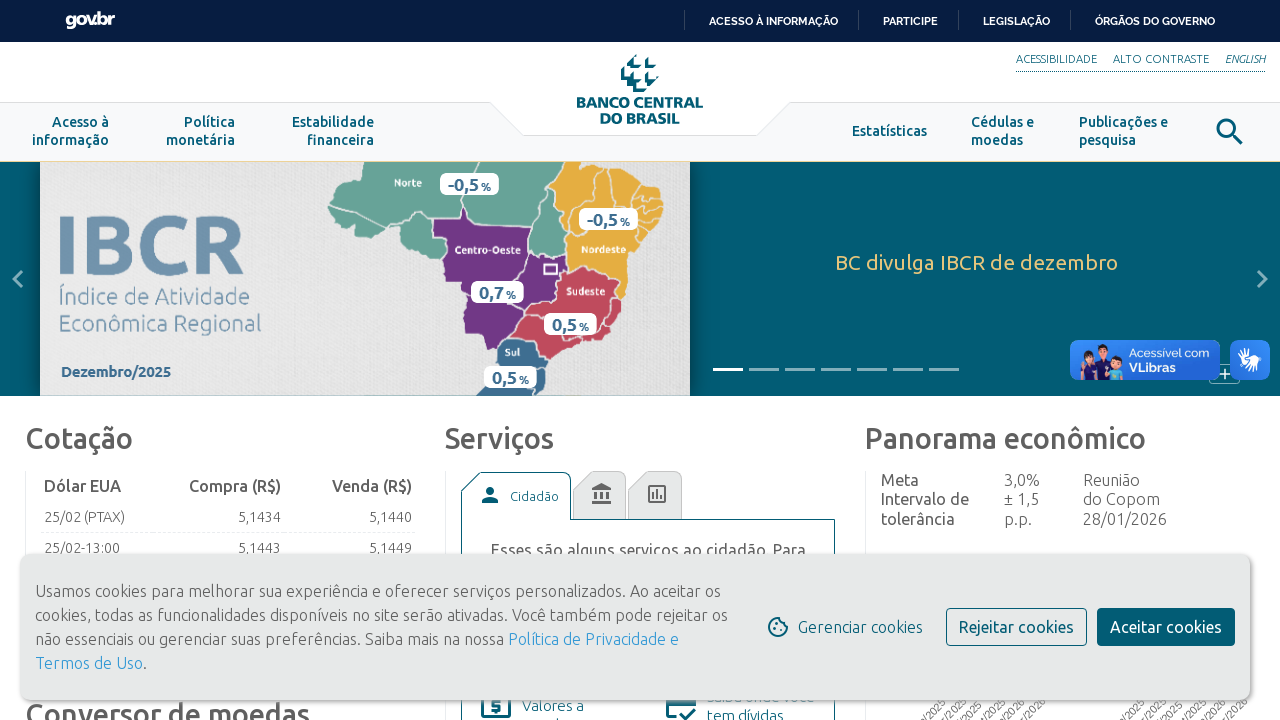

Entered 10000 BRL in the currency input field on input[aria-label='valorBRL']
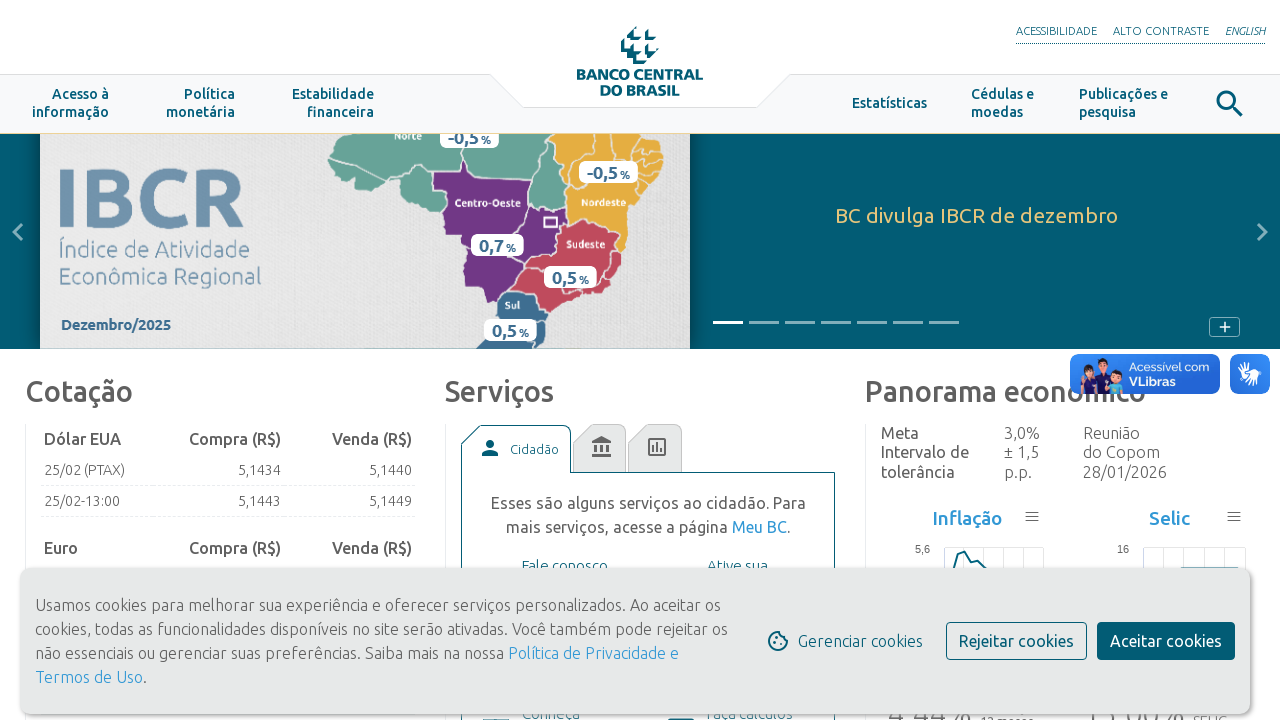

Pressed Enter to trigger currency conversion on input[aria-label='valorBRL']
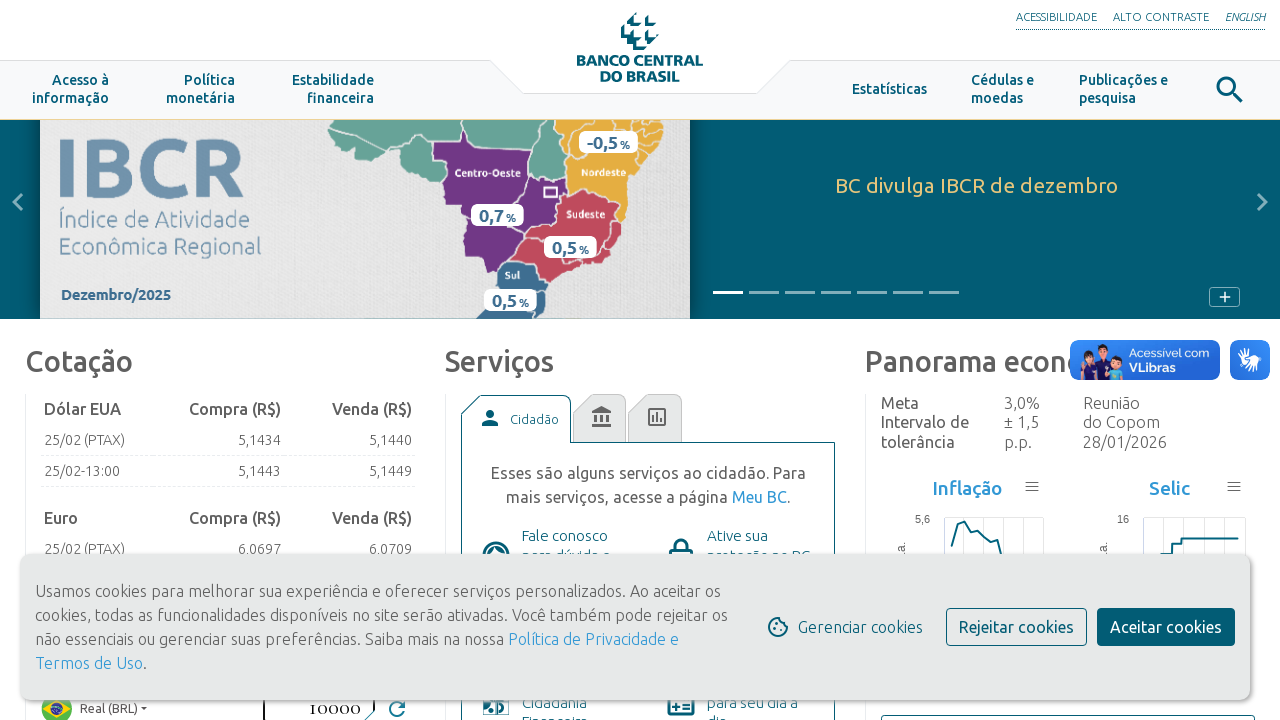

Waited for conversion results to load
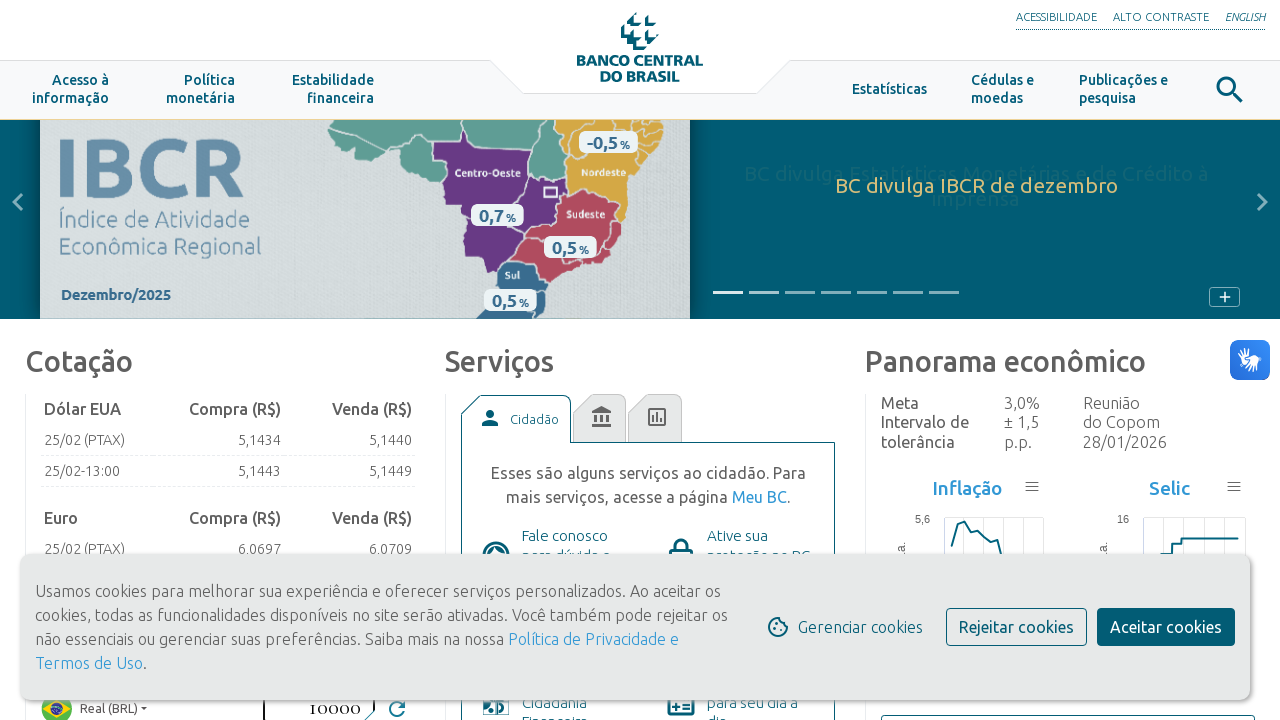

Verified first conversion output field (USD) is visible
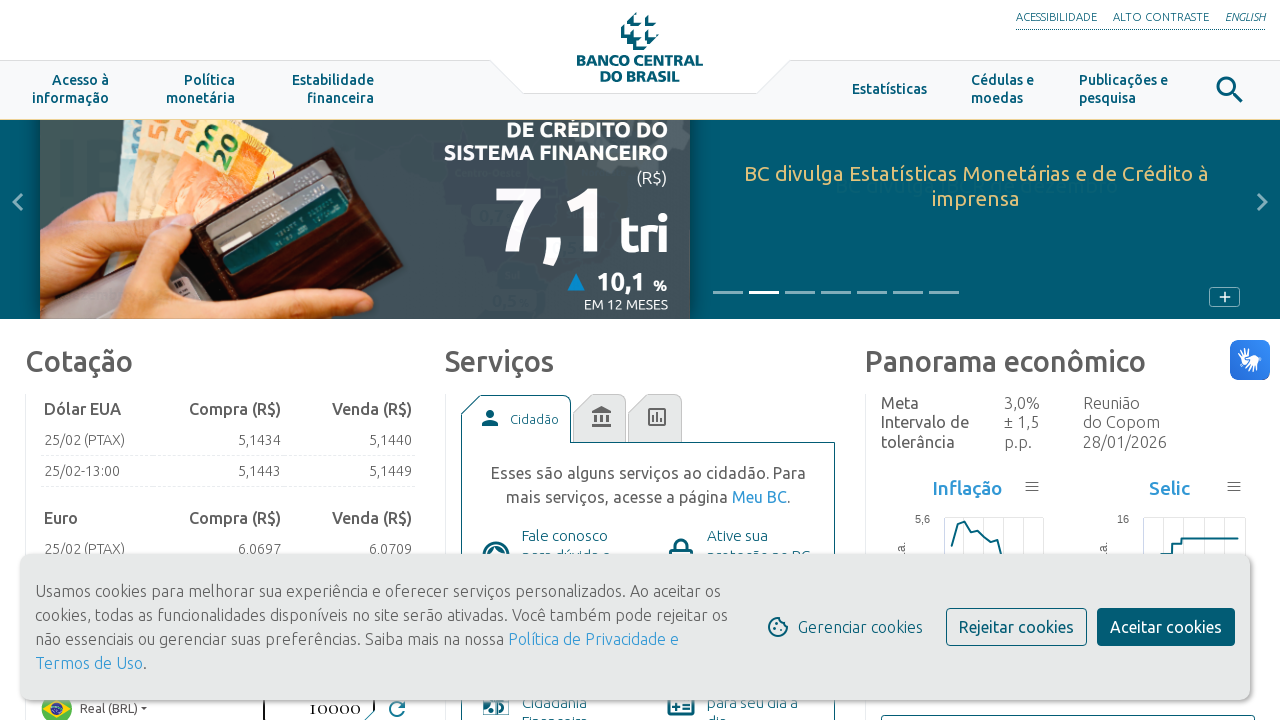

Verified second conversion output field (EUR) is visible
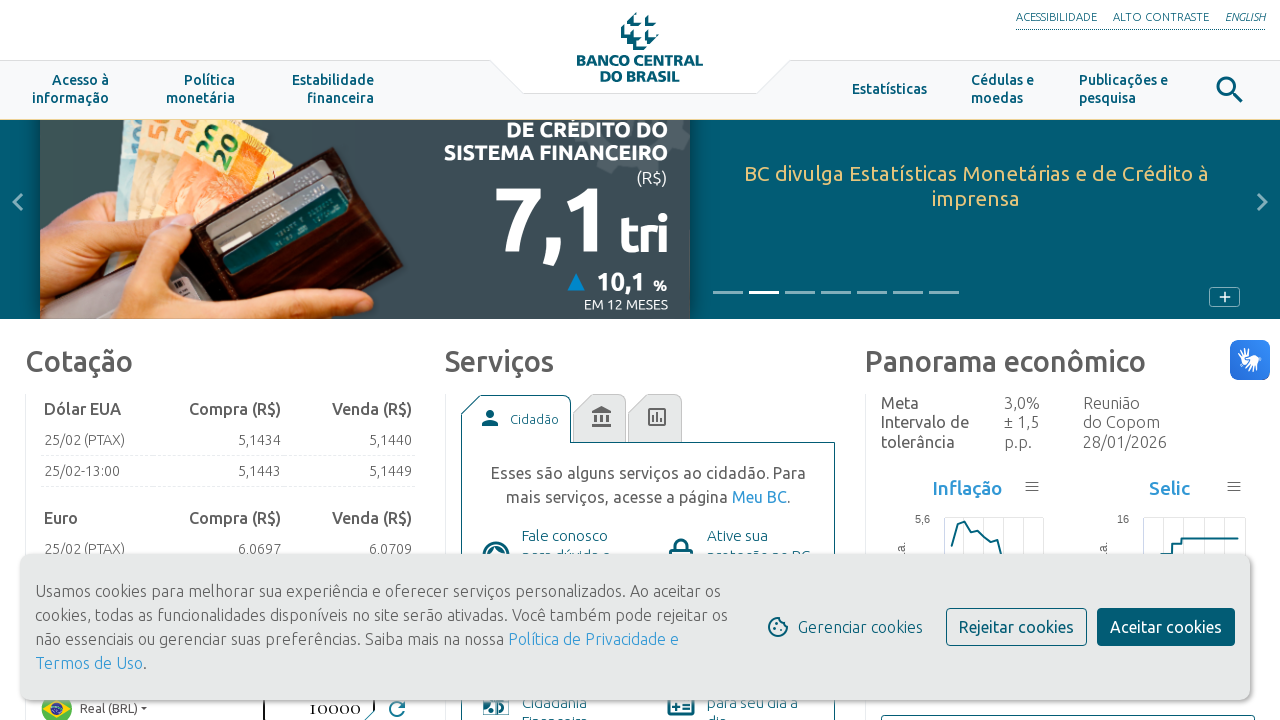

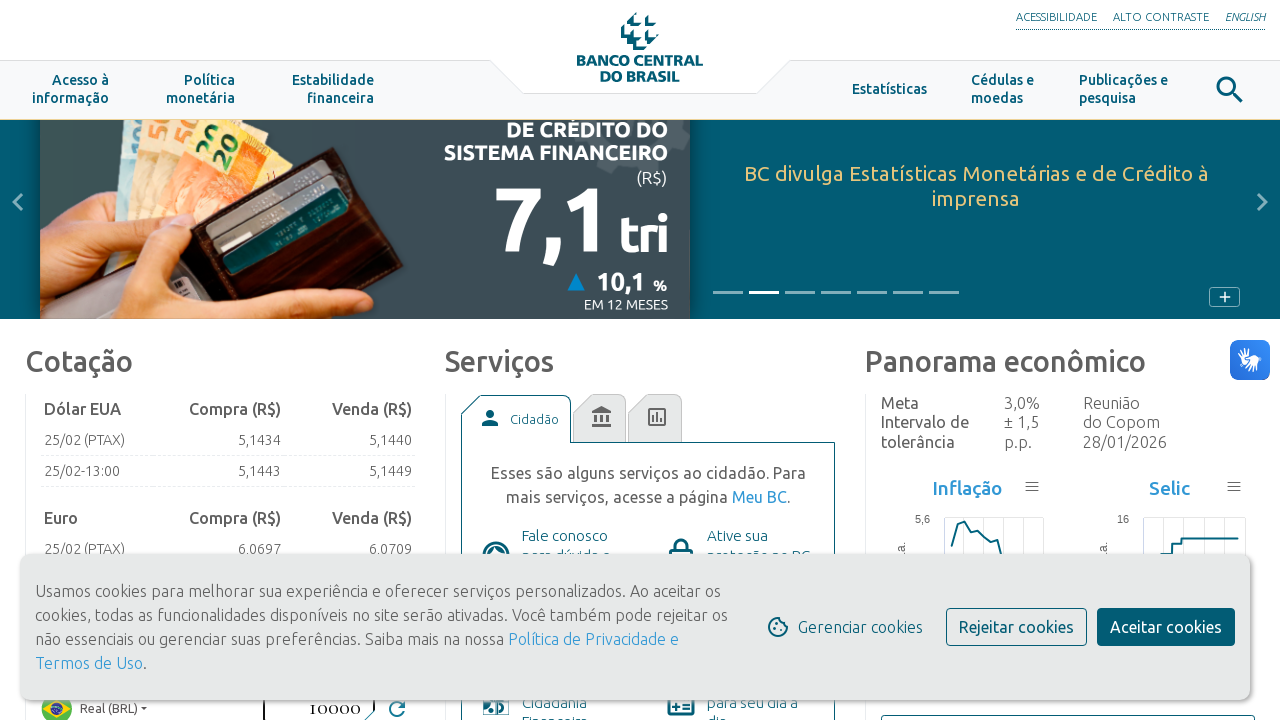